Tests DuckDuckGo search functionality by entering a search query for "BrowserStack Cypress", submitting it, and verifying the page title contains the expected search result.

Starting URL: https://www.duckduckgo.com

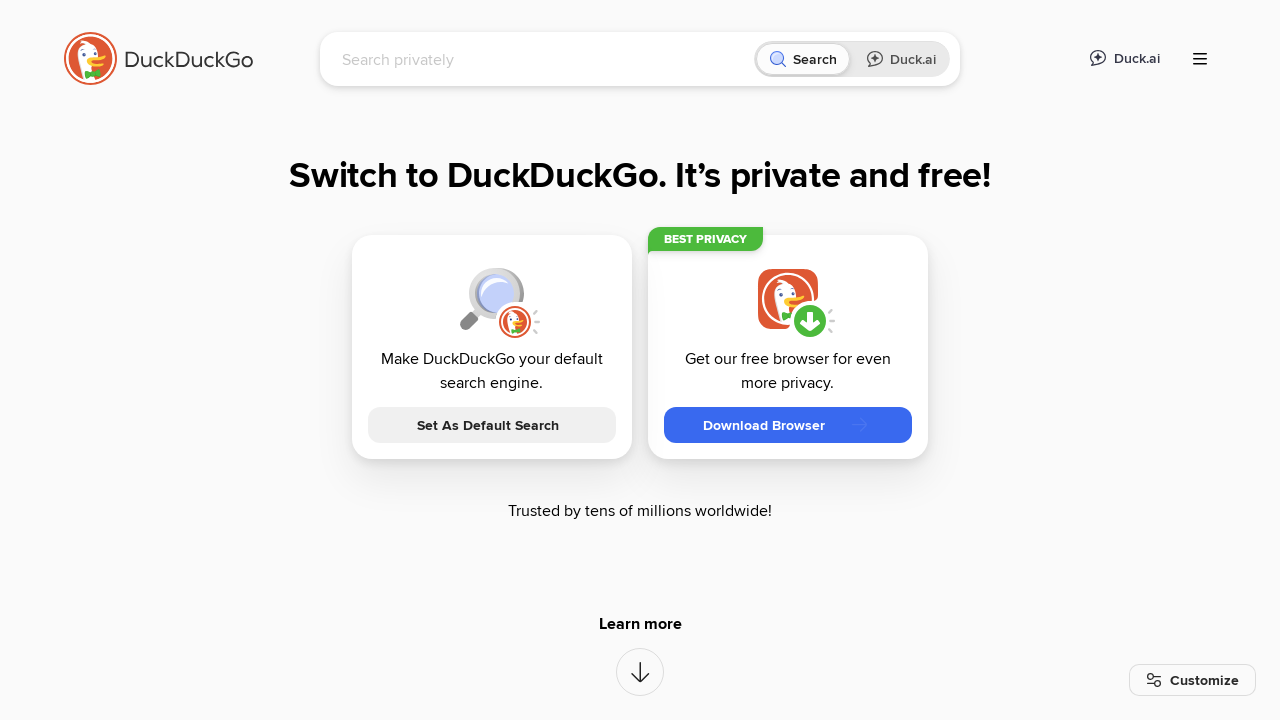

Clicked on the search input field at (544, 59) on [name="q"]
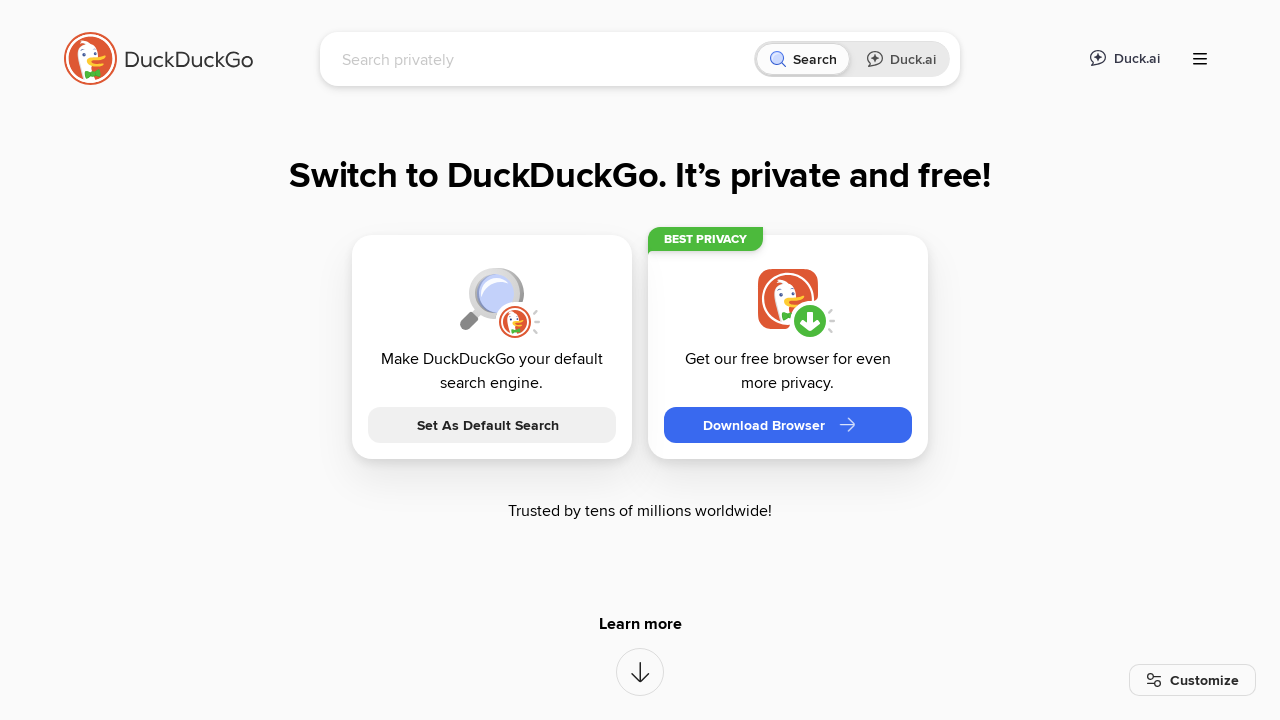

Filled search input with 'BrowserStack Cypress' on [name="q"]
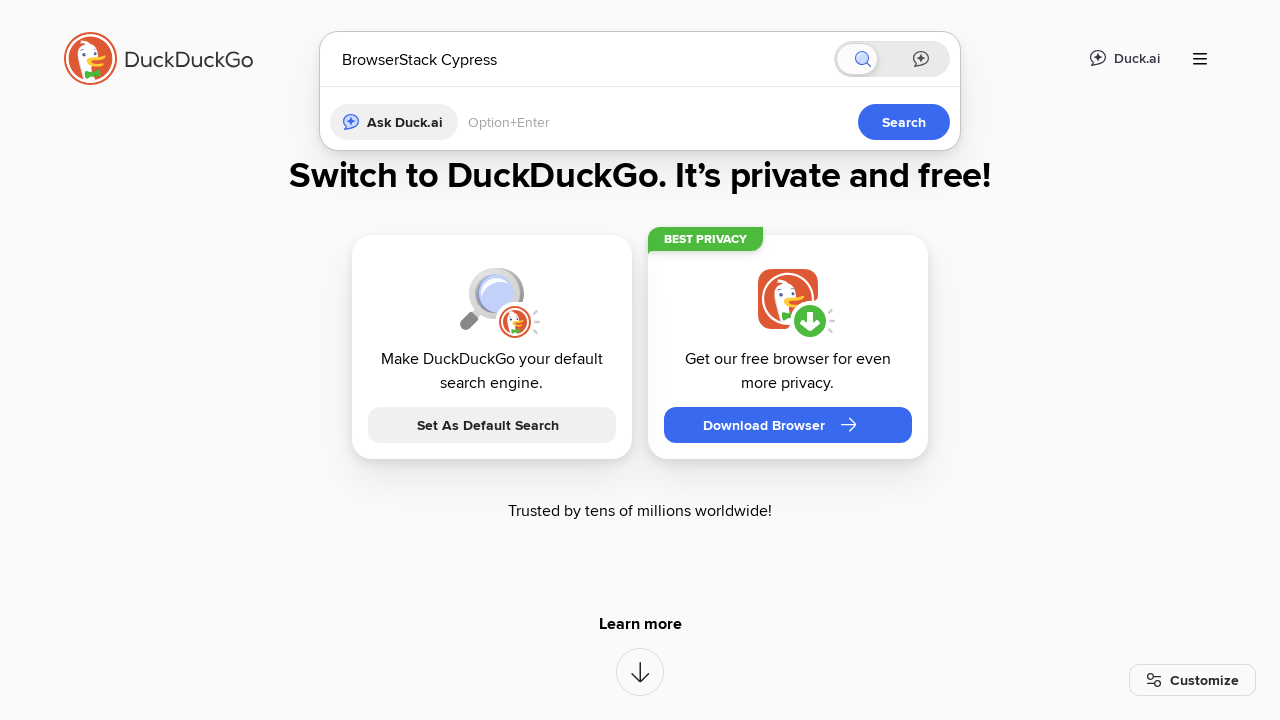

Pressed Enter to submit the search query on [name="q"]
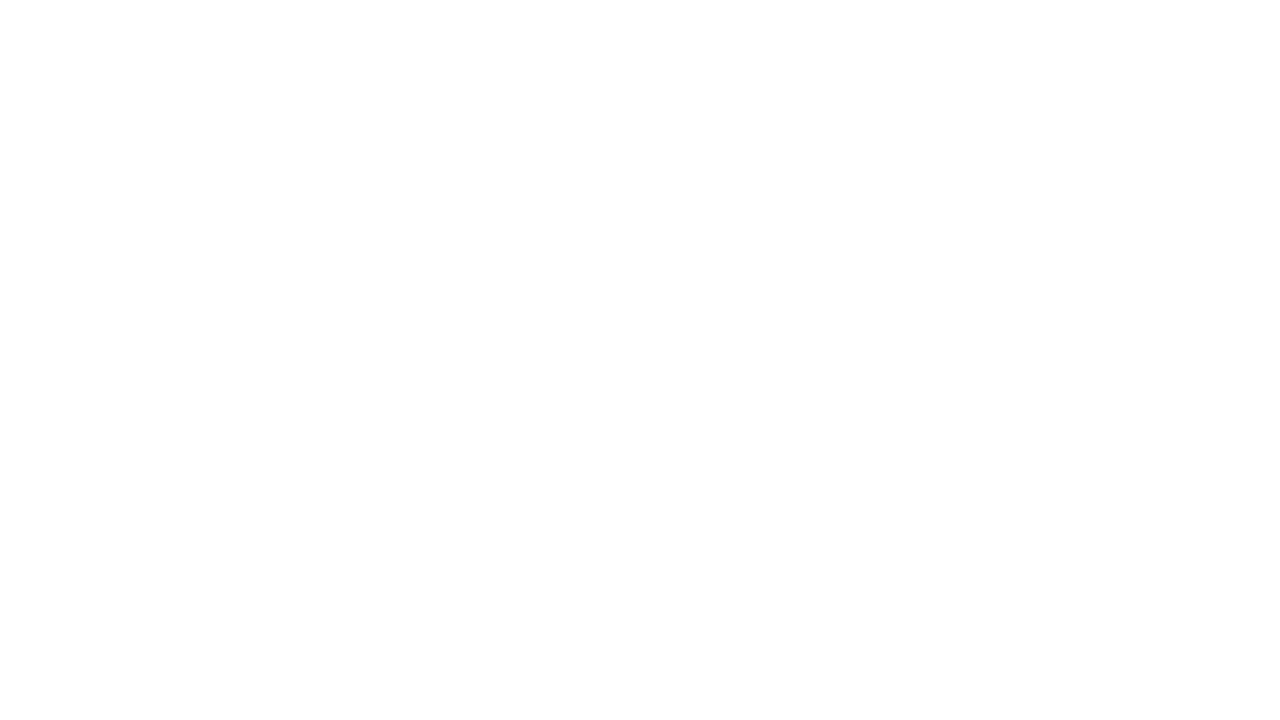

Search results page loaded (domcontentloaded state)
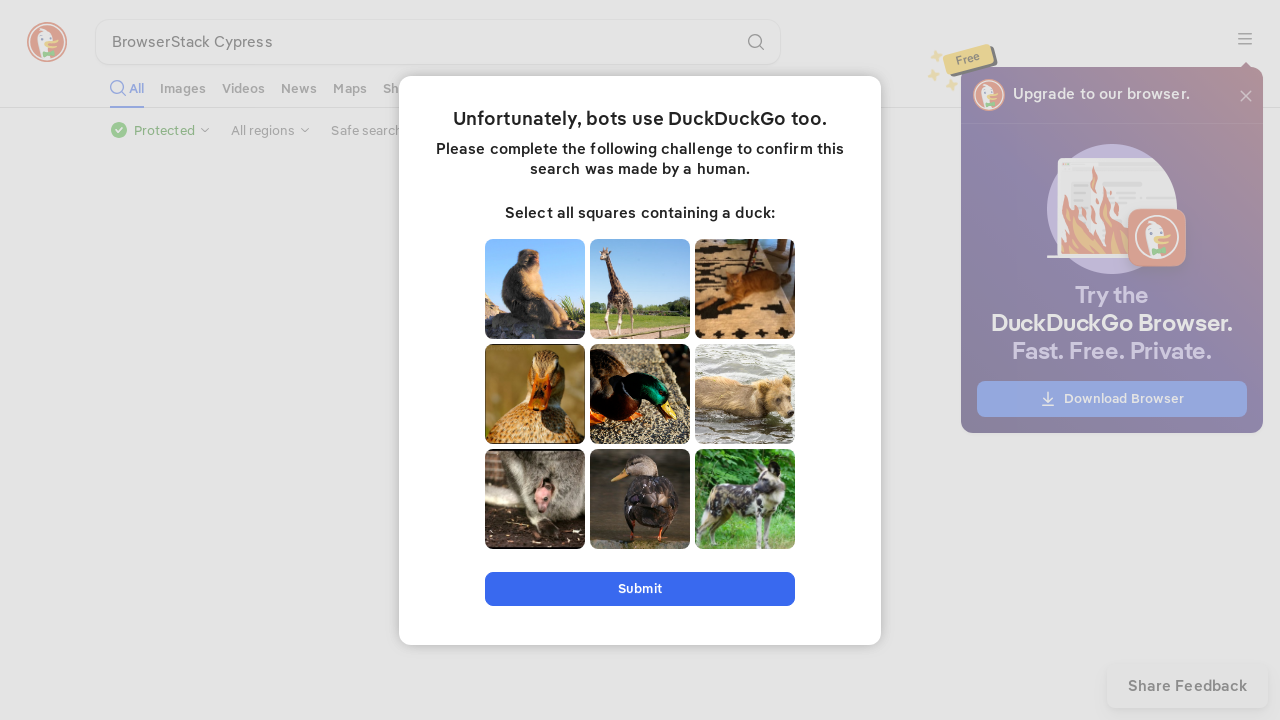

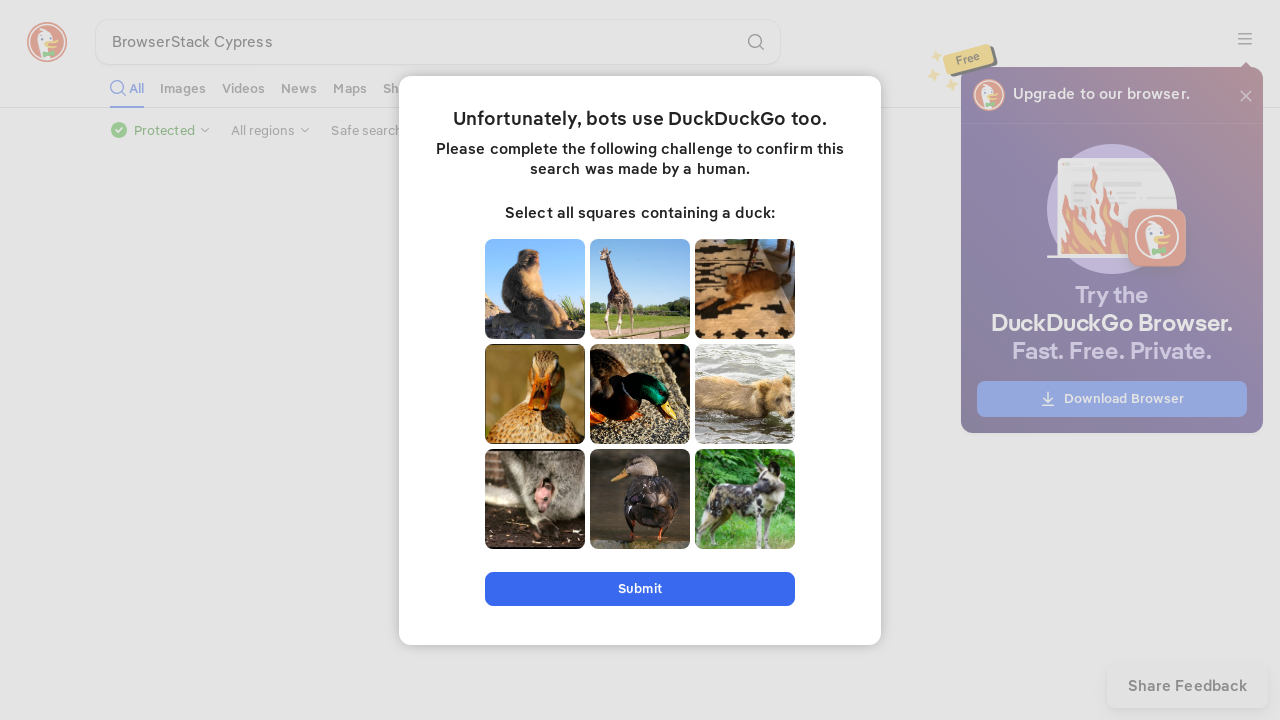